Tests checkbox interaction by clicking two checkboxes multiple times each, simulating repeated user interactions with checkbox elements.

Starting URL: http://the-internet.herokuapp.com/checkboxes

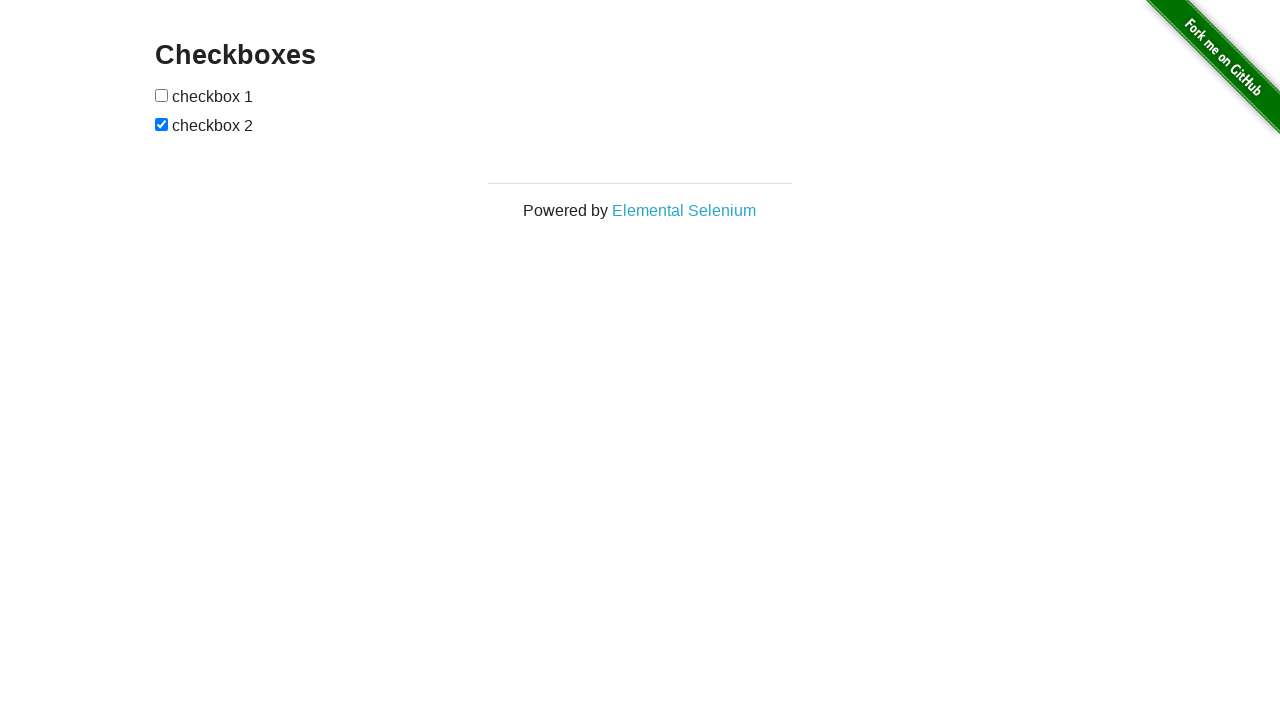

First checkbox selector became visible
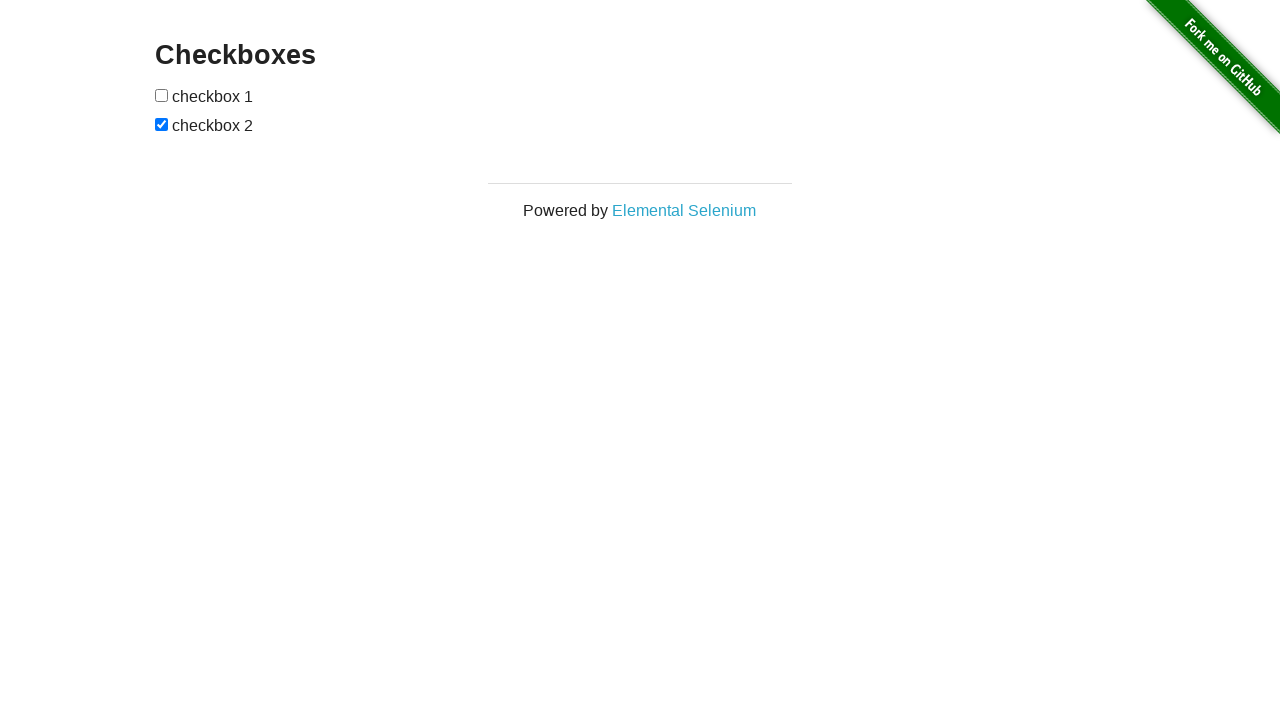

Second checkbox selector became visible
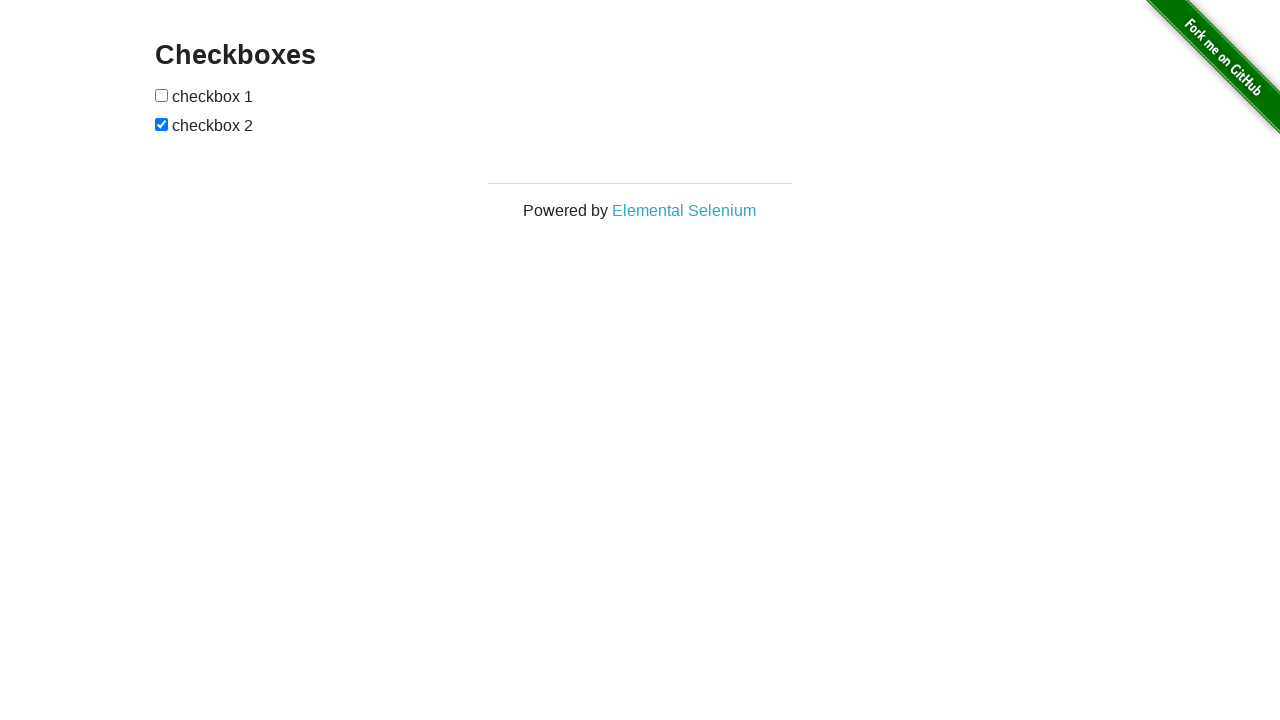

Clicked first checkbox (click 1 of 7) at (162, 95) on #checkboxes input[type="checkbox"]:nth-child(1)
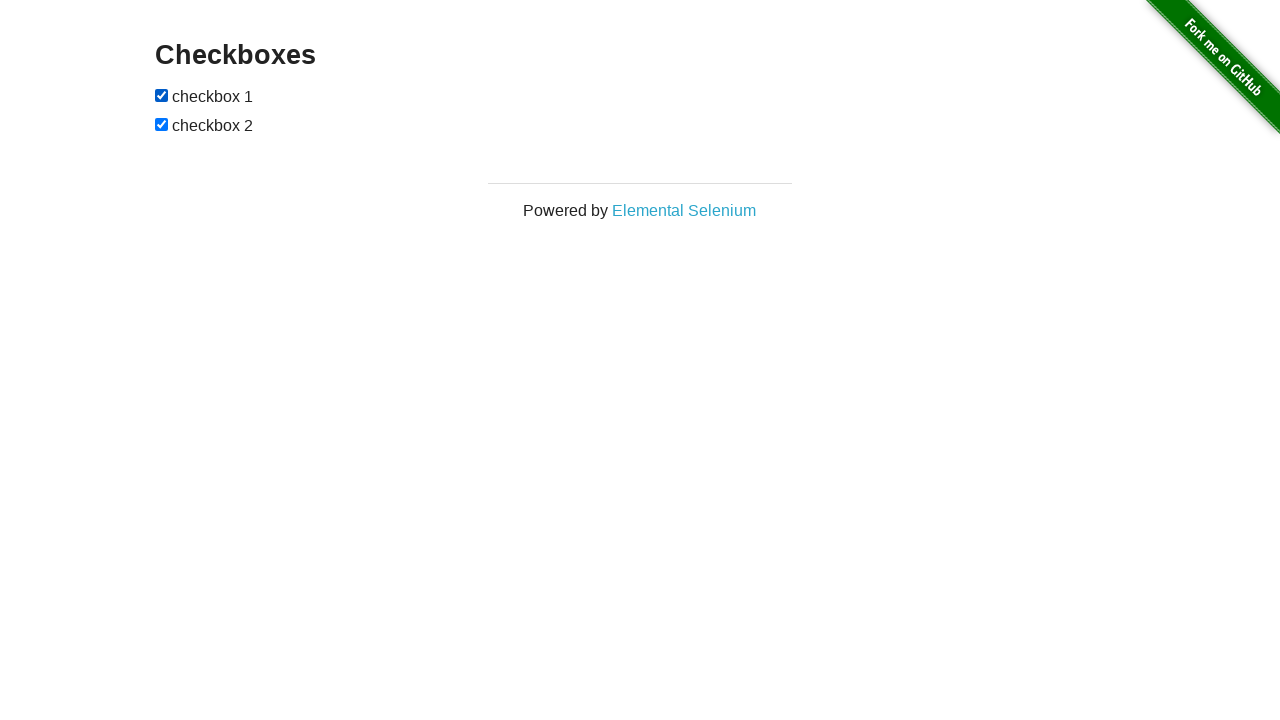

Clicked first checkbox (click 2 of 7) at (162, 95) on #checkboxes input[type="checkbox"]:nth-child(1)
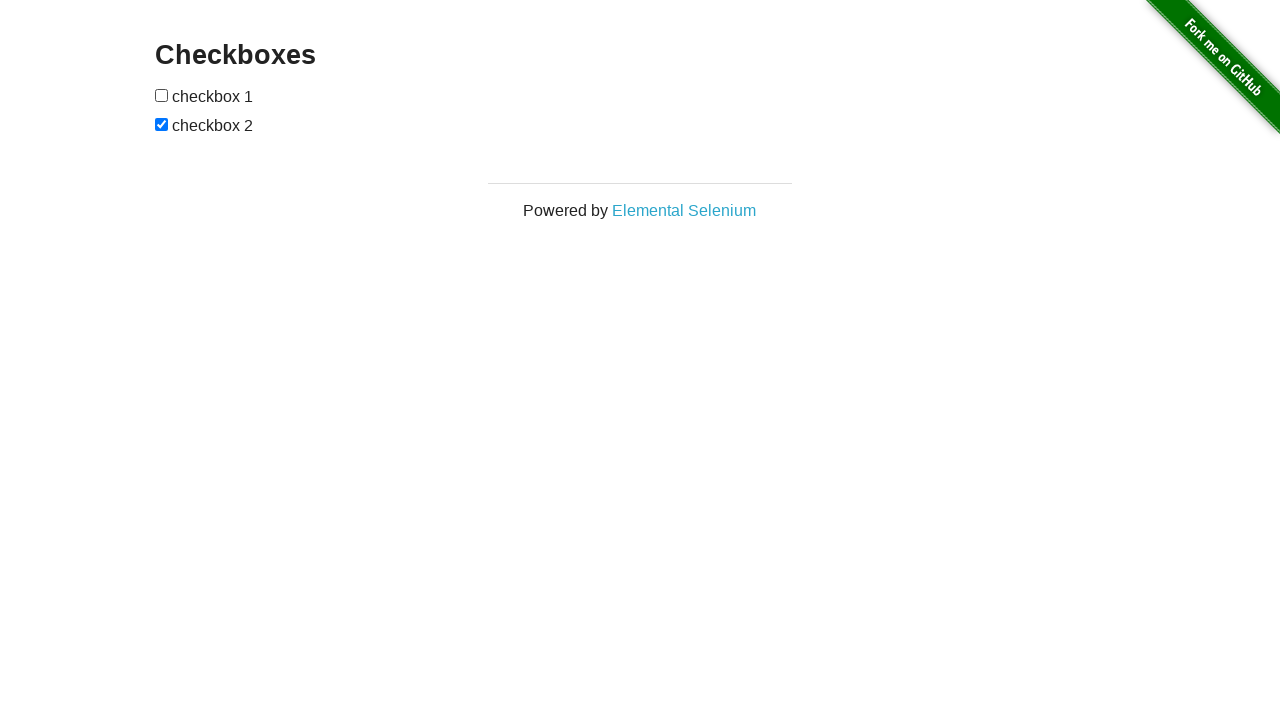

Clicked first checkbox (click 3 of 7) at (162, 95) on #checkboxes input[type="checkbox"]:nth-child(1)
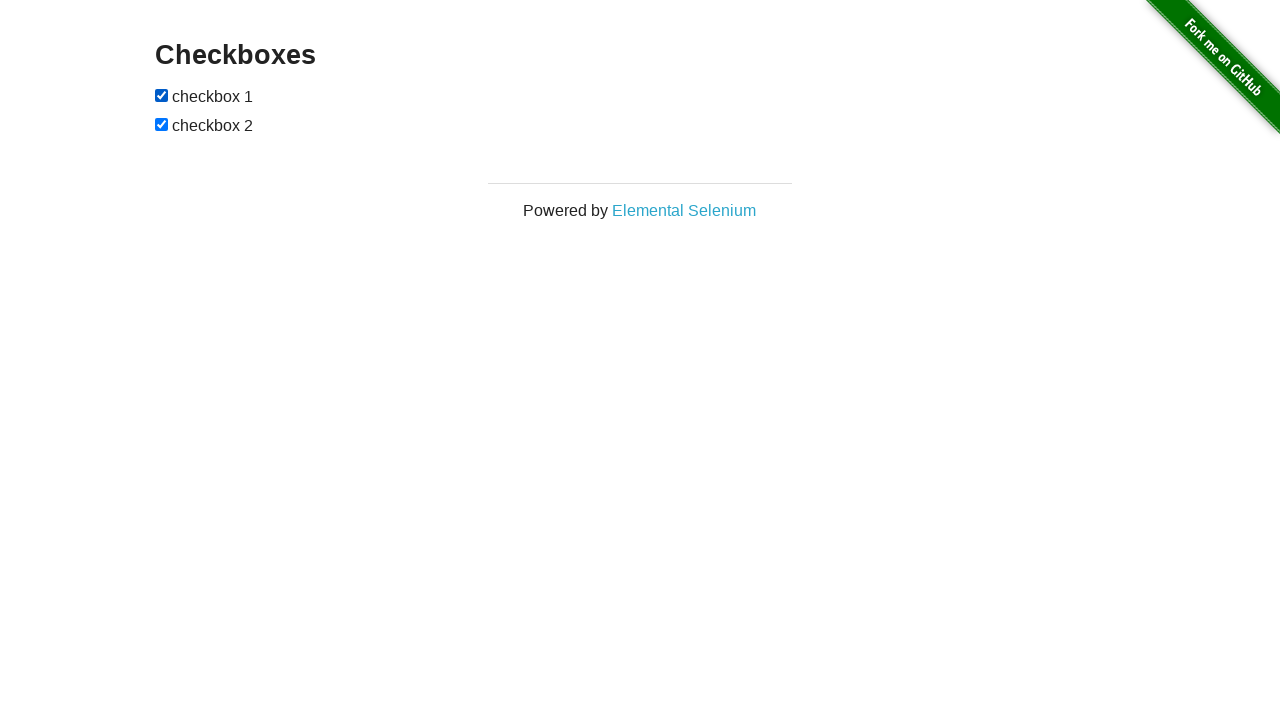

Clicked first checkbox (click 4 of 7) at (162, 95) on #checkboxes input[type="checkbox"]:nth-child(1)
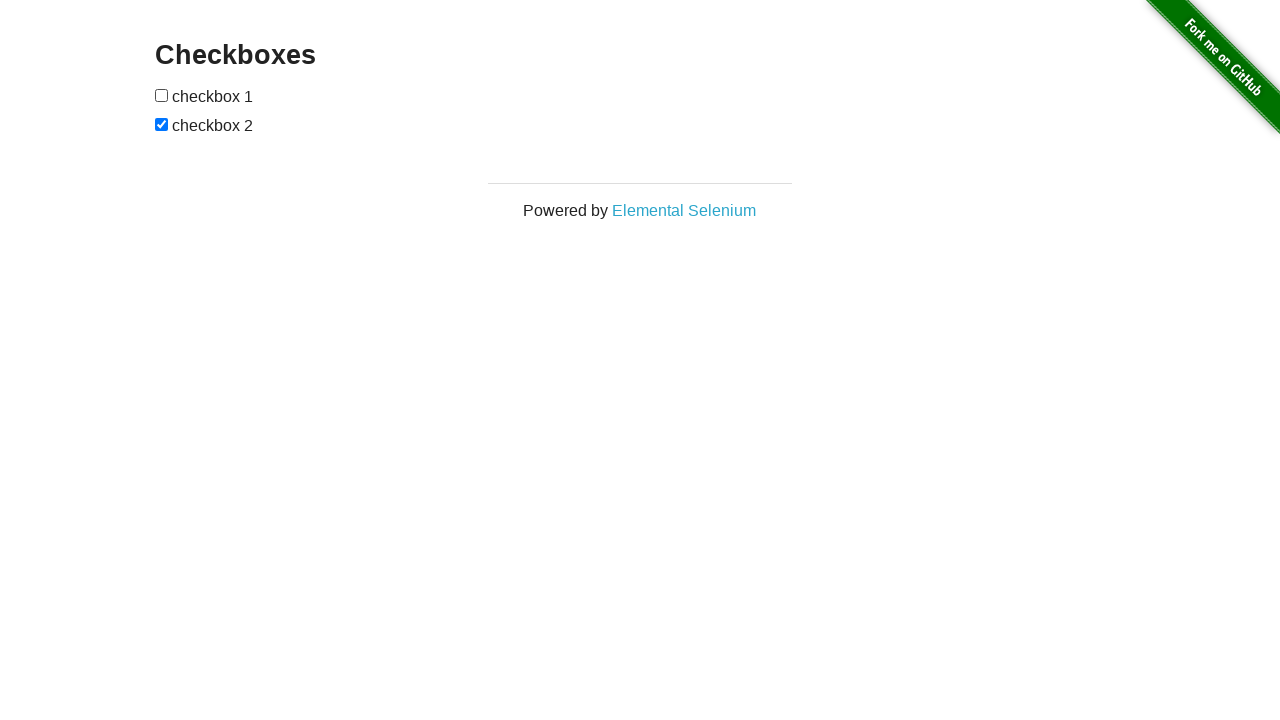

Clicked first checkbox (click 5 of 7) at (162, 95) on #checkboxes input[type="checkbox"]:nth-child(1)
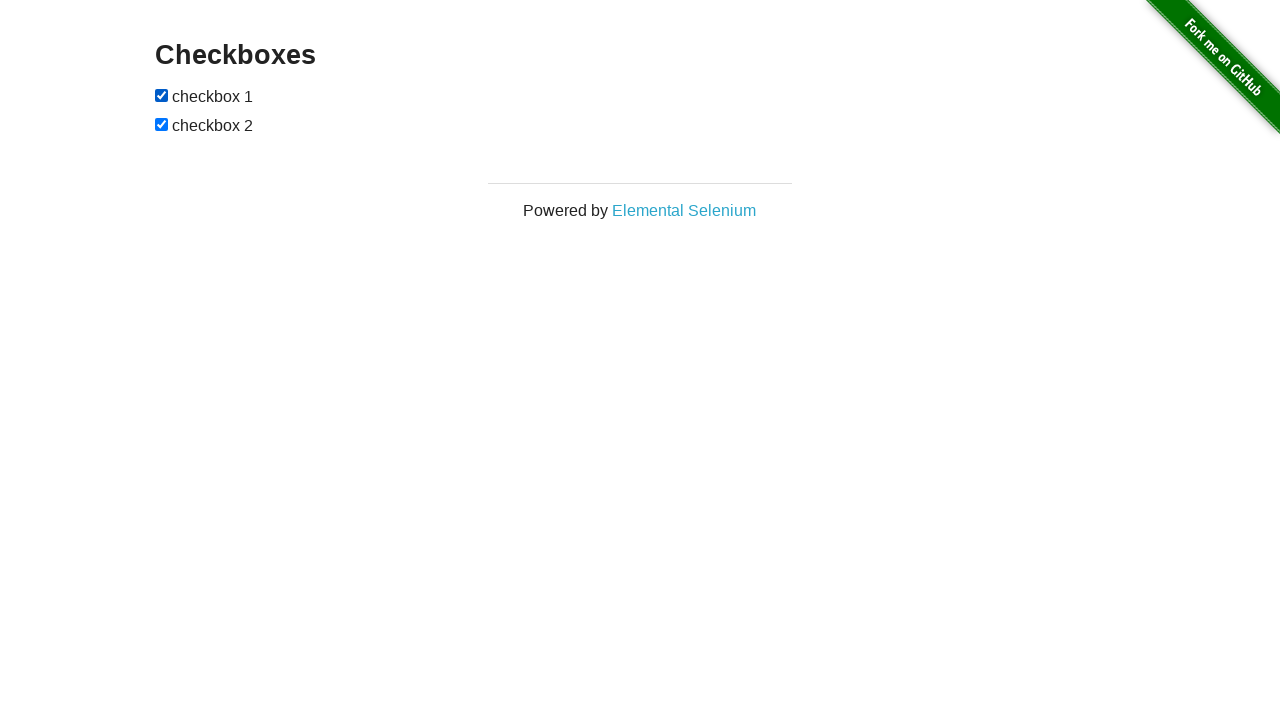

Clicked first checkbox (click 6 of 7) at (162, 95) on #checkboxes input[type="checkbox"]:nth-child(1)
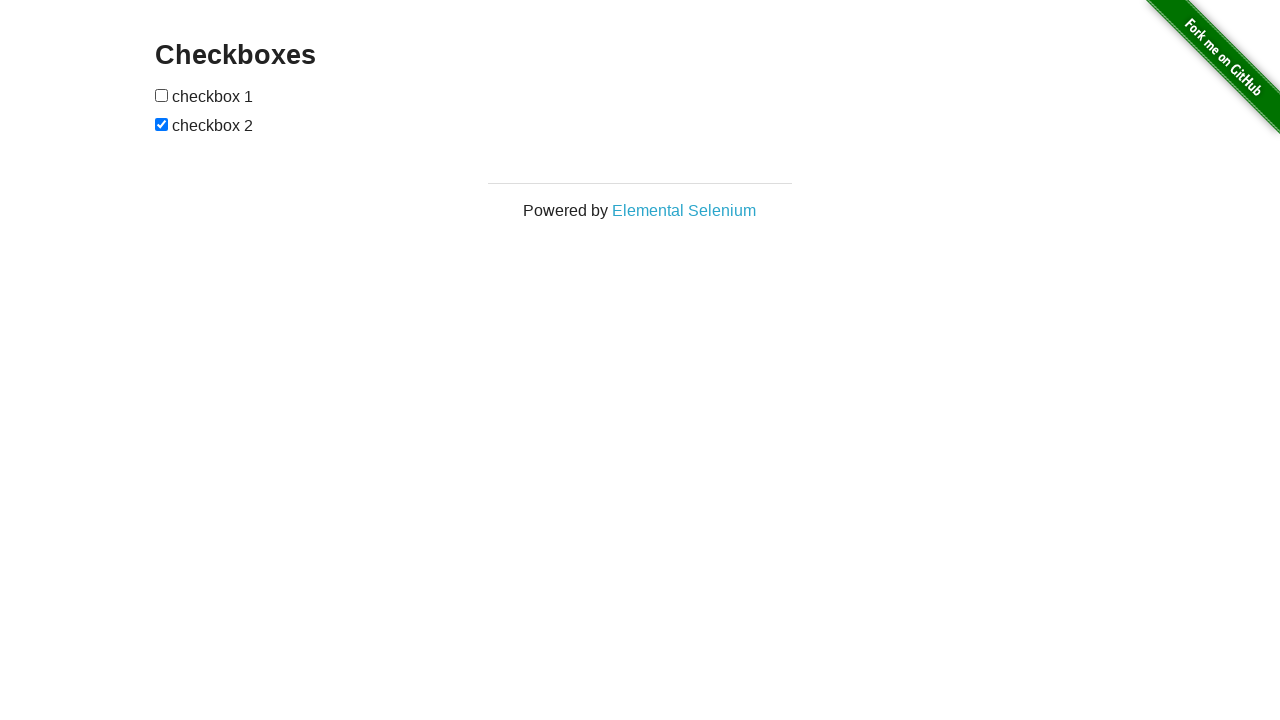

Clicked first checkbox (click 7 of 7) at (162, 95) on #checkboxes input[type="checkbox"]:nth-child(1)
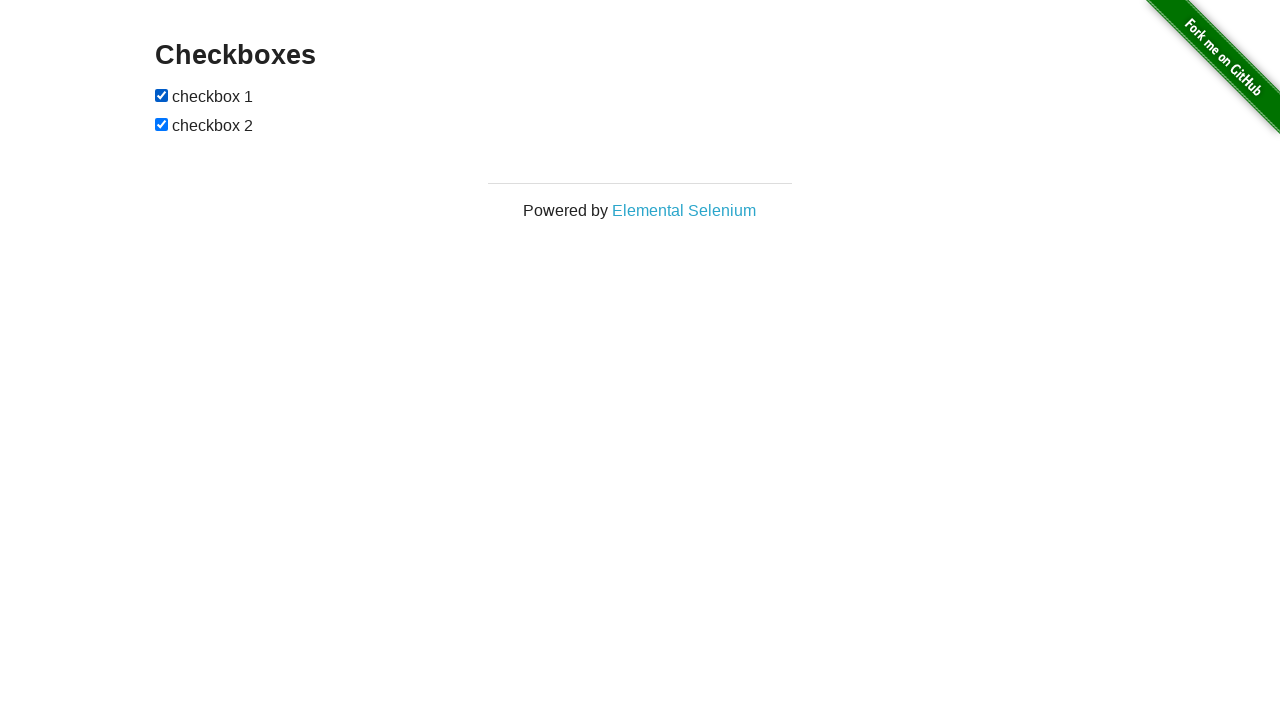

Clicked second checkbox (click 1 of 5) at (162, 124) on #checkboxes input[type="checkbox"]:nth-child(3)
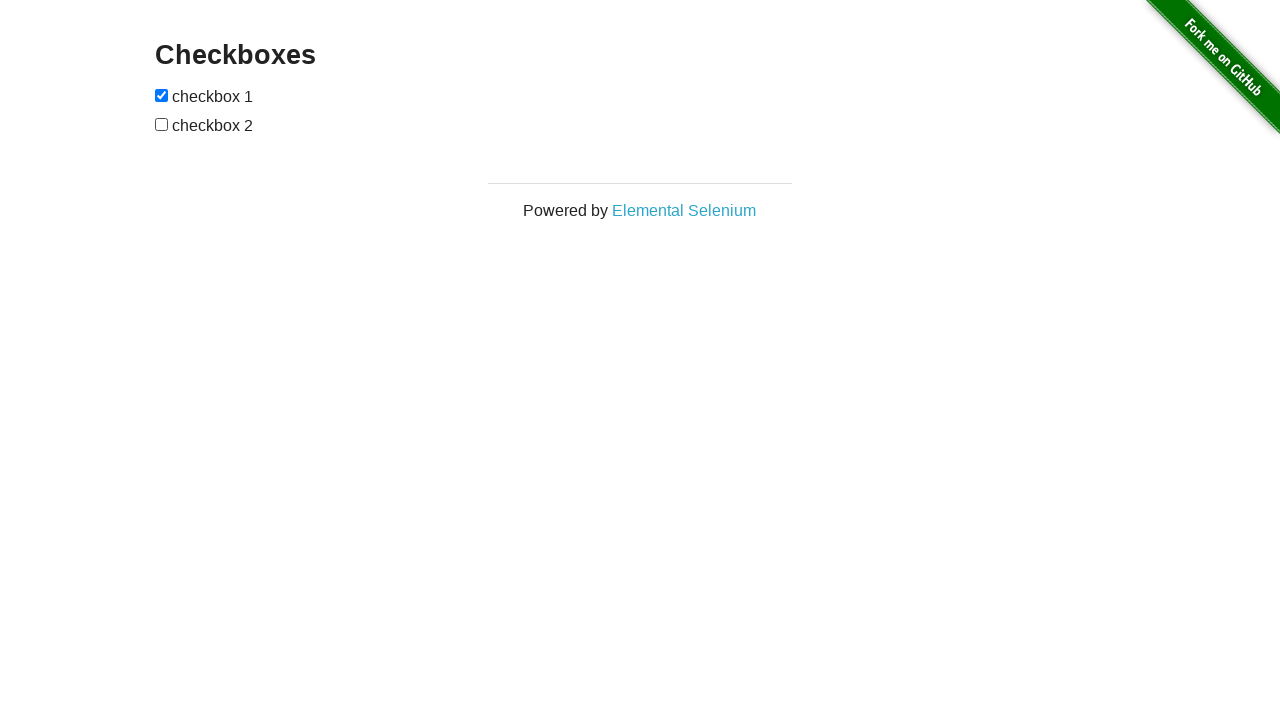

Clicked second checkbox (click 2 of 5) at (162, 124) on #checkboxes input[type="checkbox"]:nth-child(3)
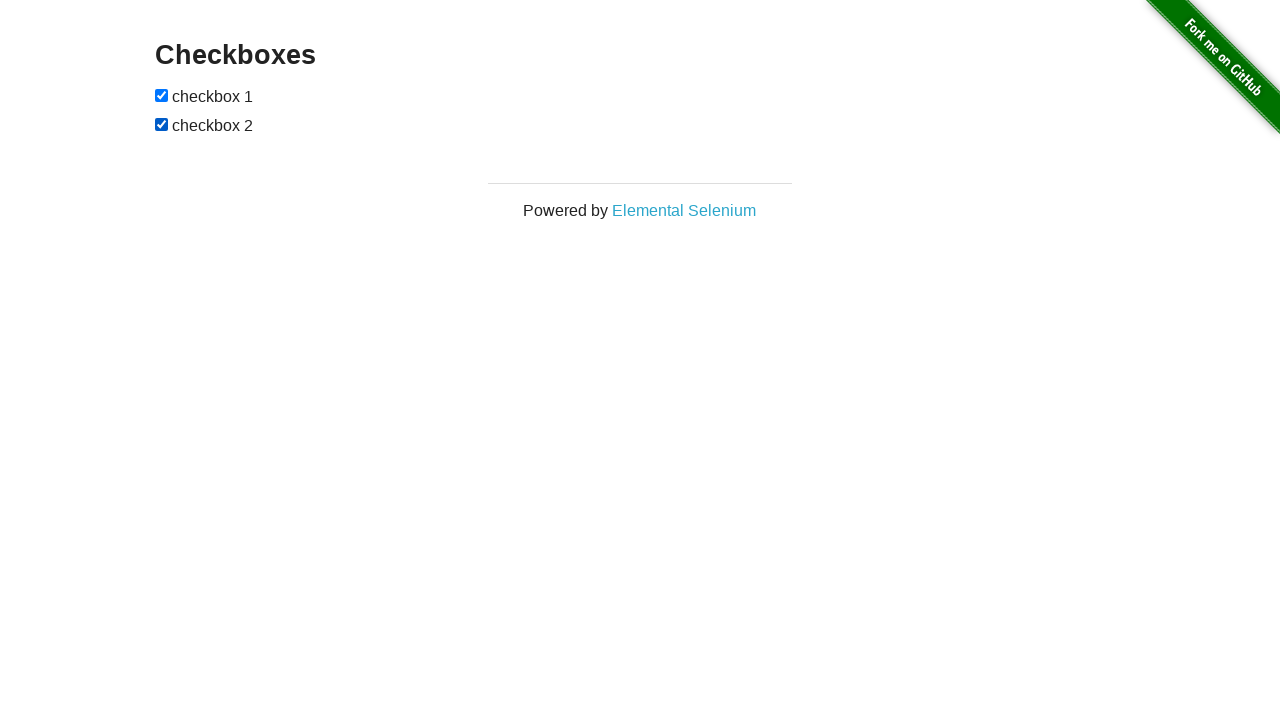

Clicked second checkbox (click 3 of 5) at (162, 124) on #checkboxes input[type="checkbox"]:nth-child(3)
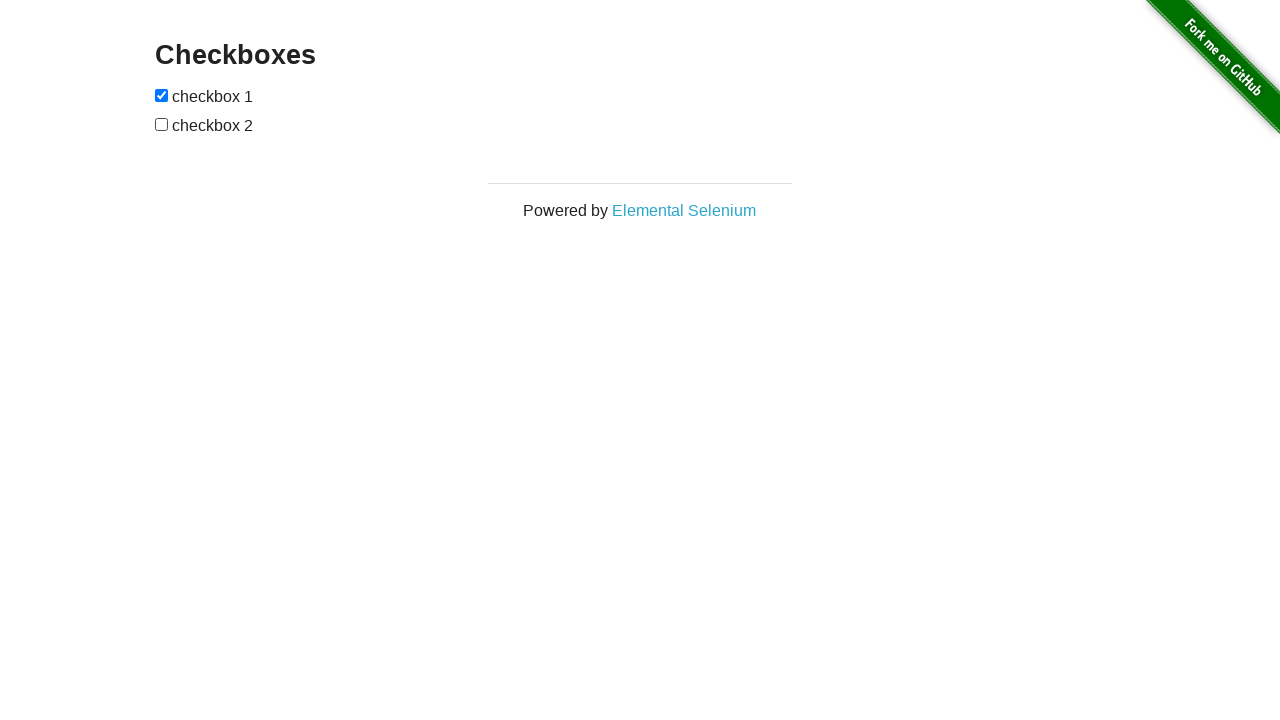

Clicked second checkbox (click 4 of 5) at (162, 124) on #checkboxes input[type="checkbox"]:nth-child(3)
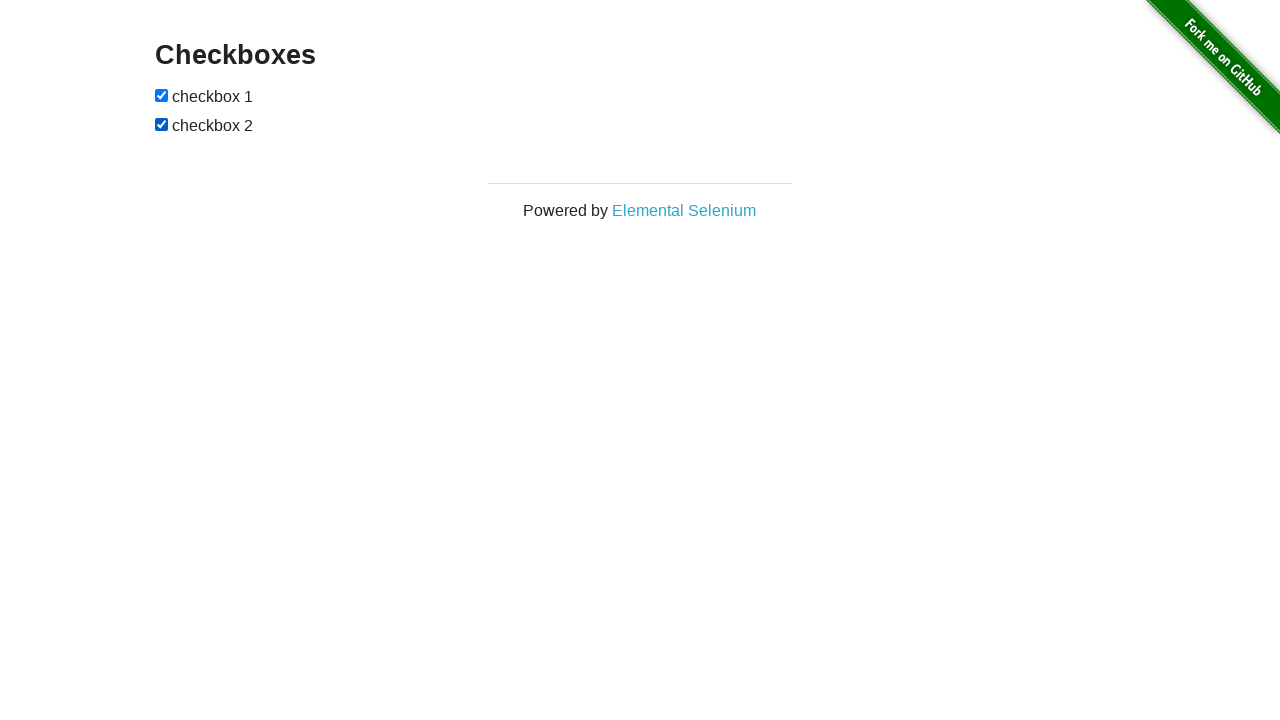

Clicked second checkbox (click 5 of 5) at (162, 124) on #checkboxes input[type="checkbox"]:nth-child(3)
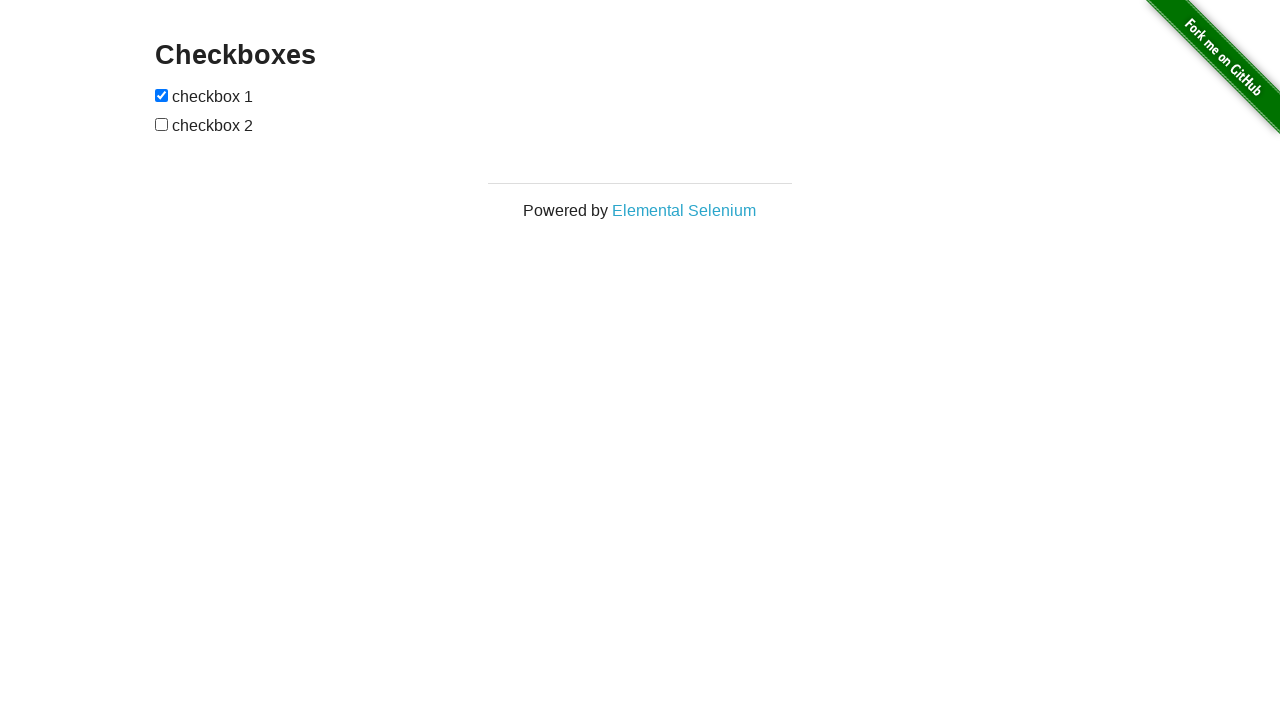

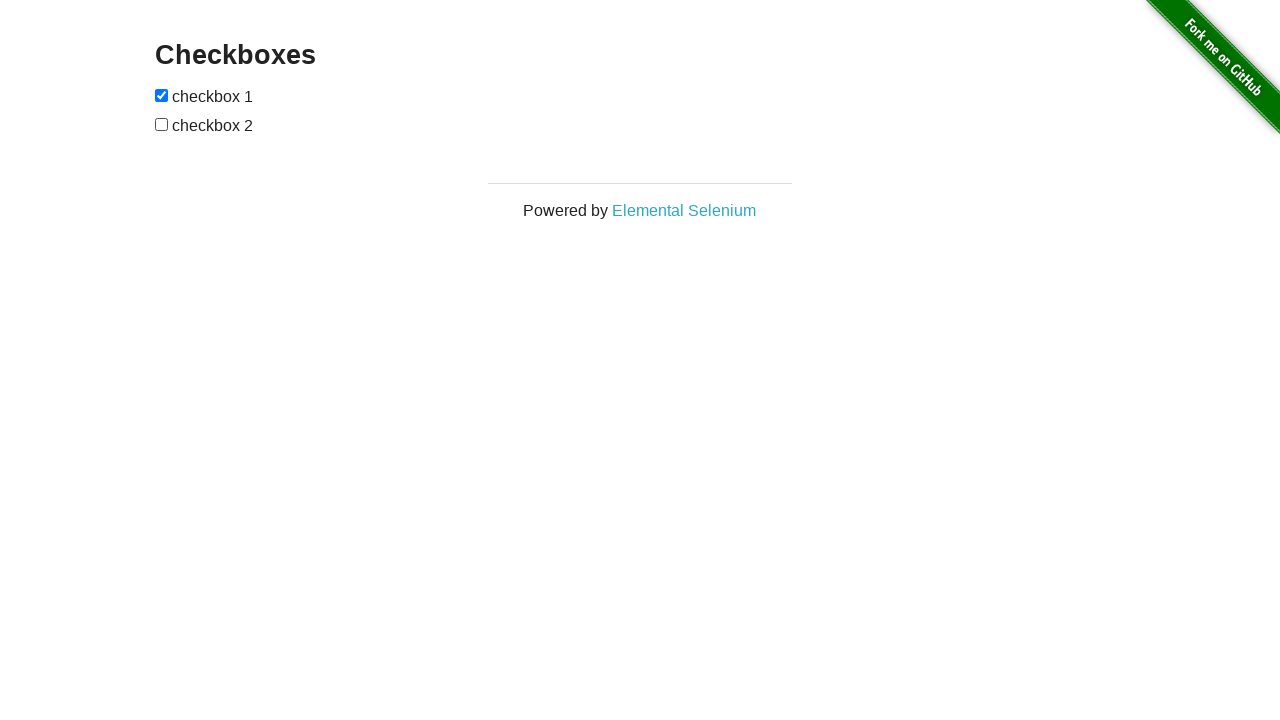